Tests table filtering functionality by entering "Rice" in the search field and verifying that only matching items are displayed

Starting URL: https://rahulshettyacademy.com/seleniumPractise/#/offers

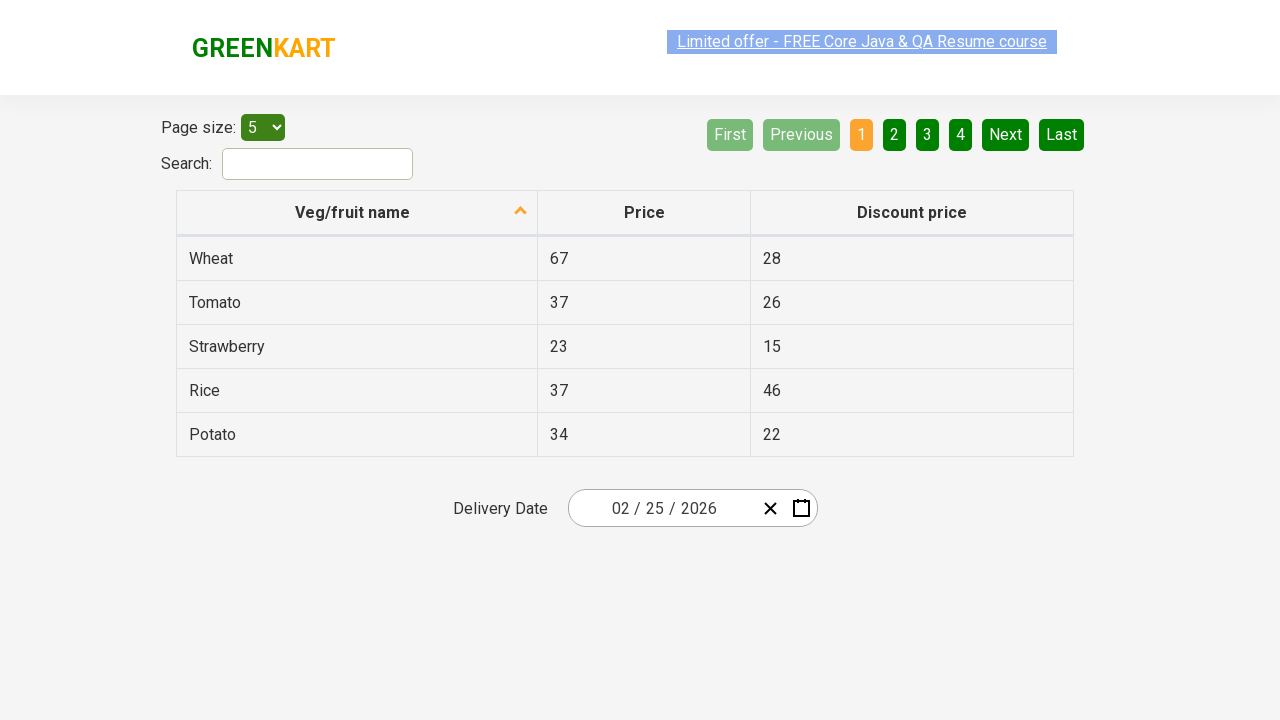

Entered 'Rice' in the search/filter field on #search-field
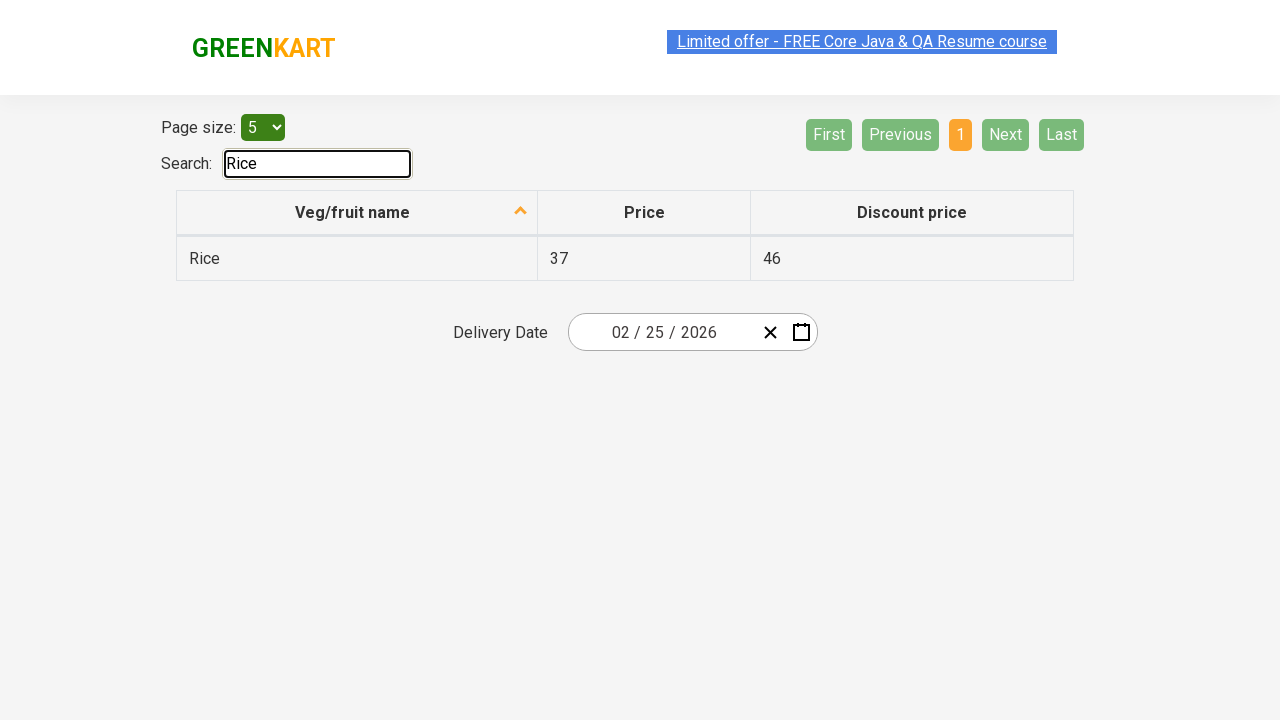

Waited 1 second for filtering to apply
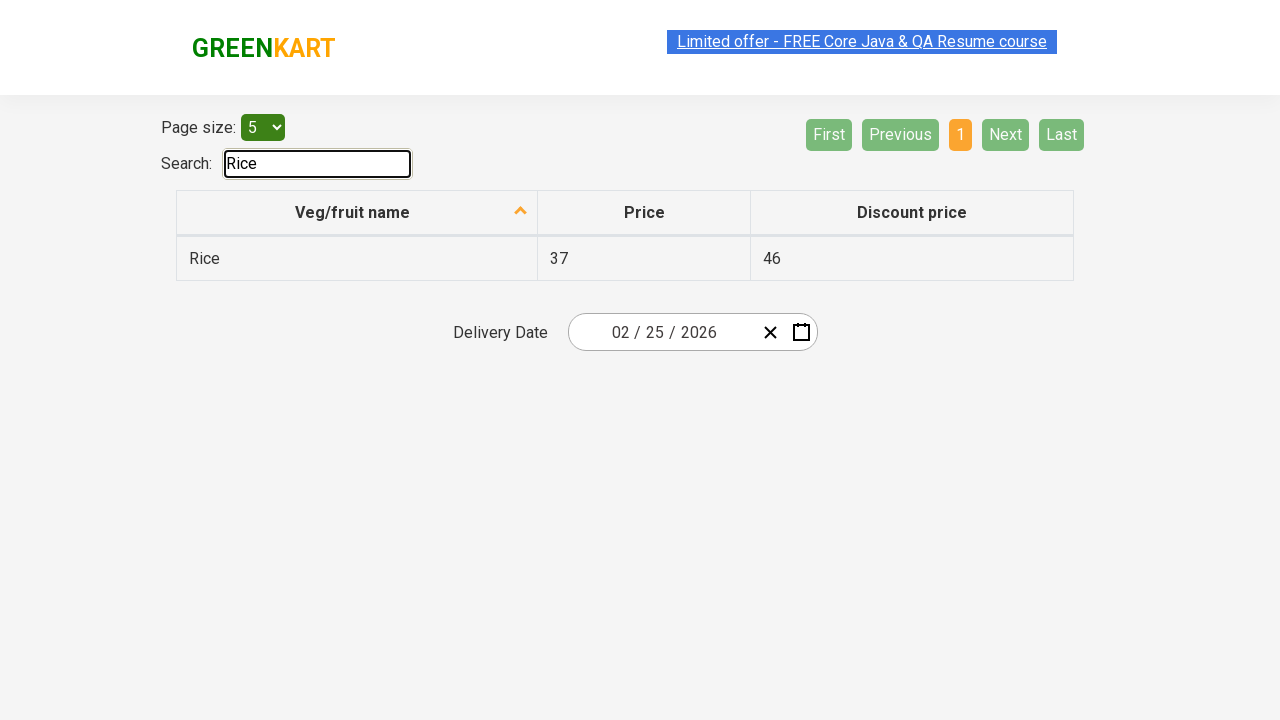

Retrieved all filtered items from first column of table
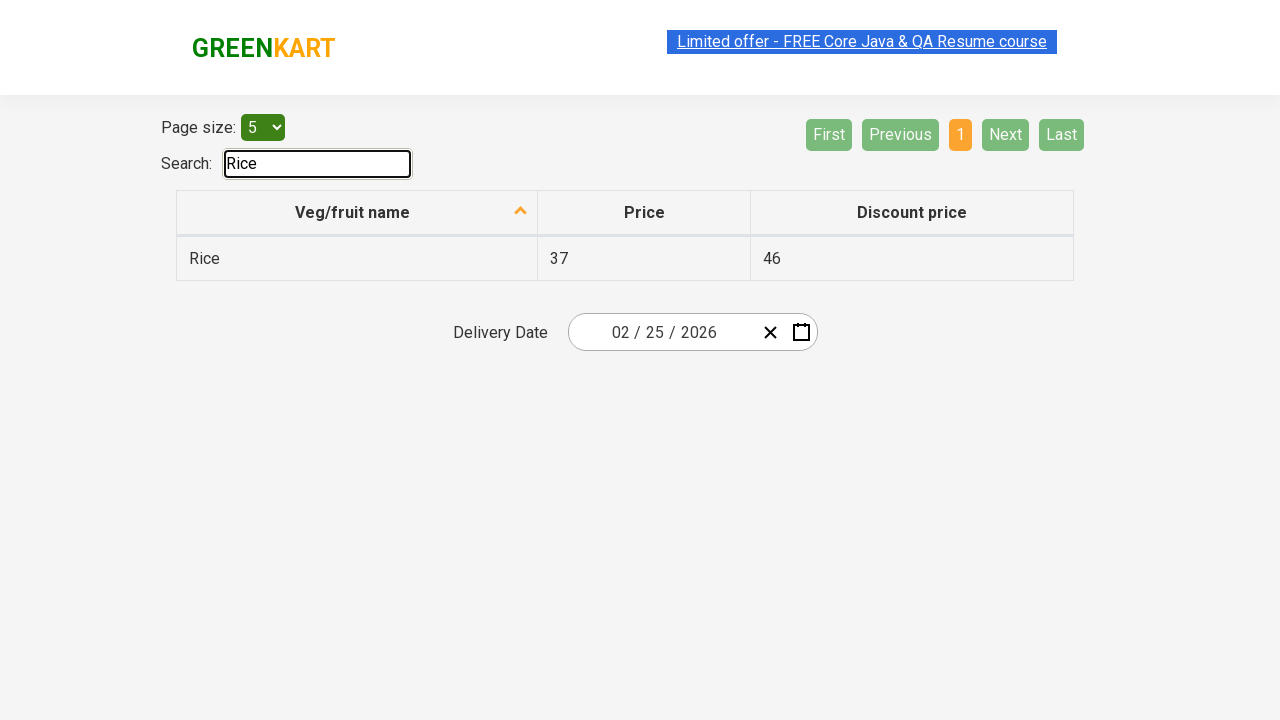

Verified that item 'Rice' contains 'Rice'
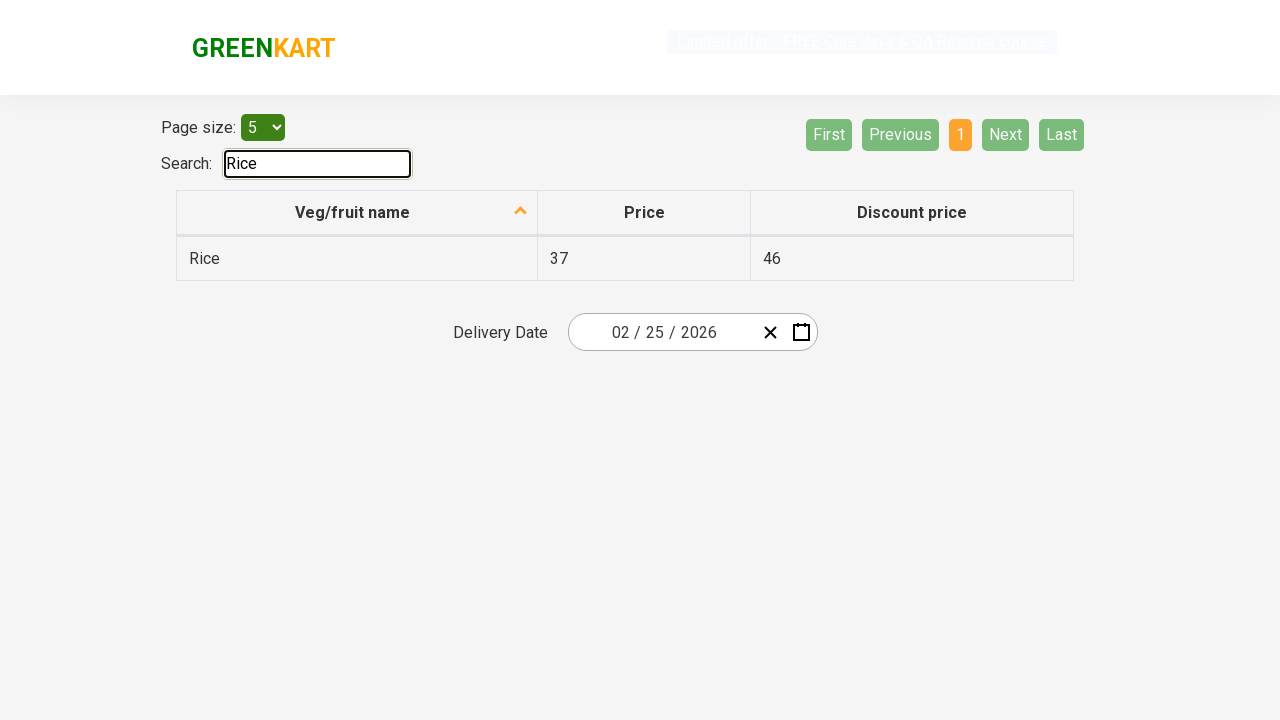

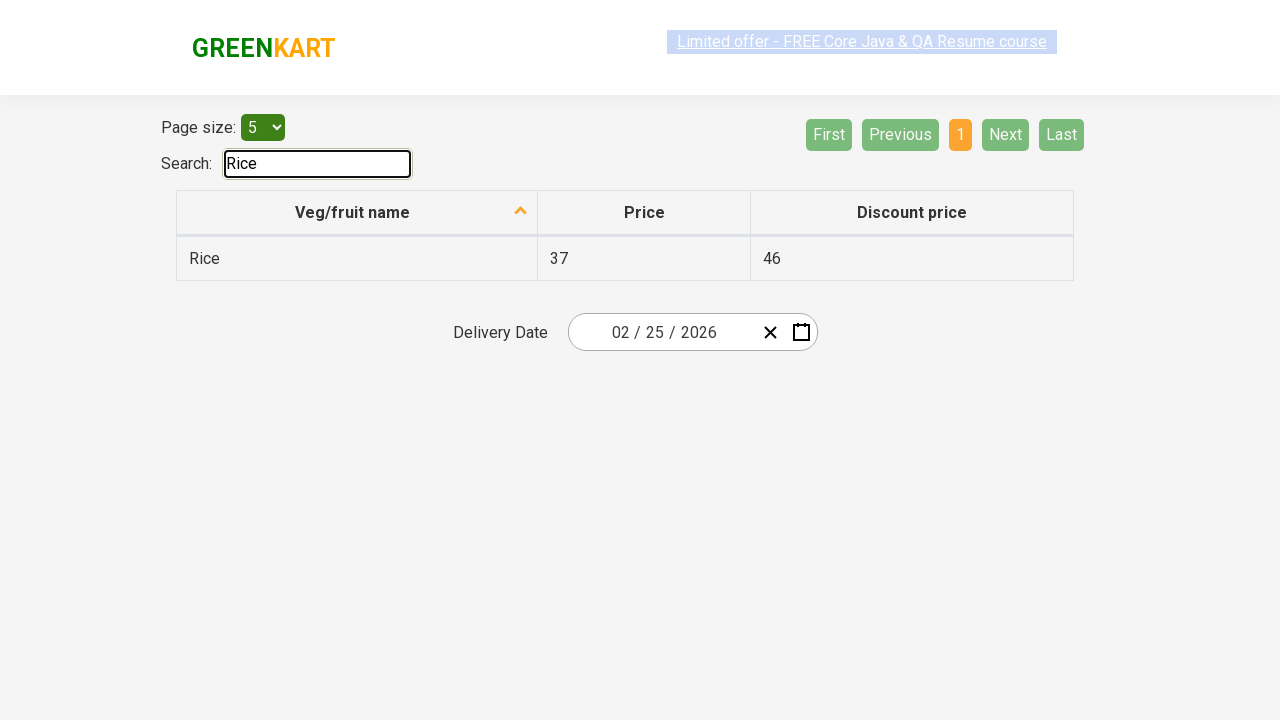